Tests form interaction by extracting a value from an element's attribute, performing a mathematical calculation (log of absolute value of 12*sin(x)), and submitting the result along with checkbox selections.

Starting URL: http://suninjuly.github.io/get_attribute.html

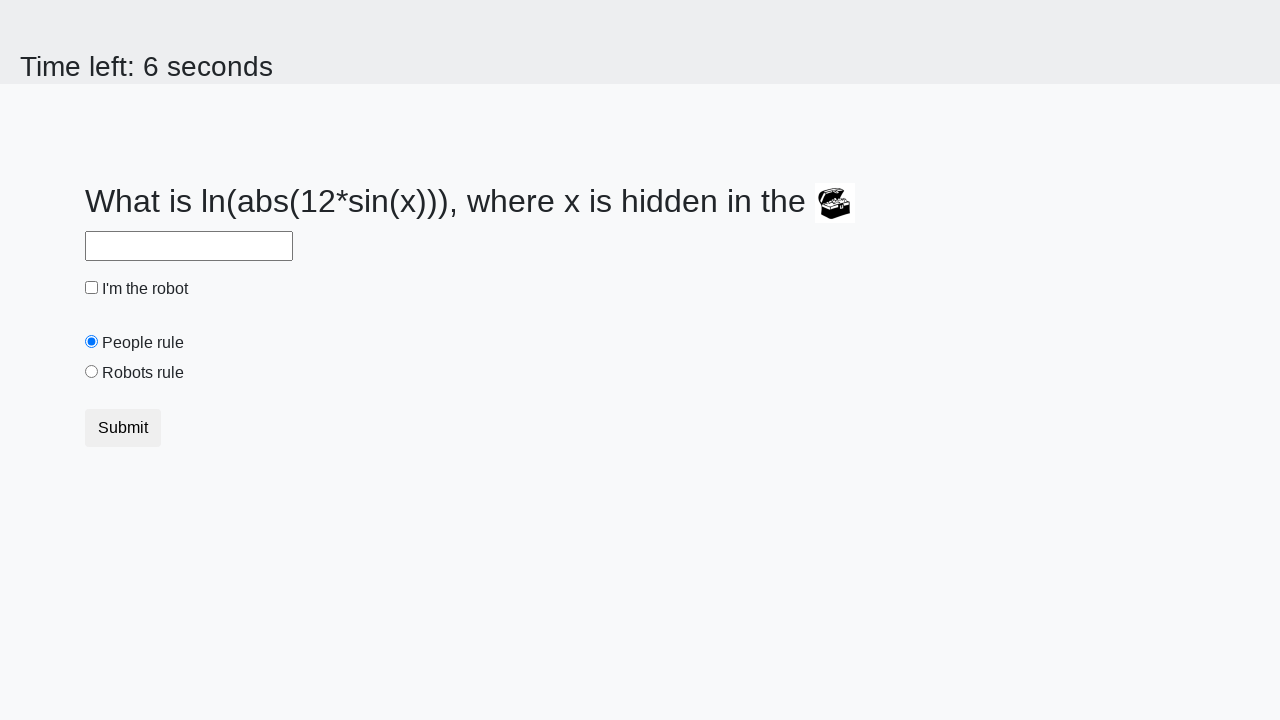

Located treasure element with ID 'treasure'
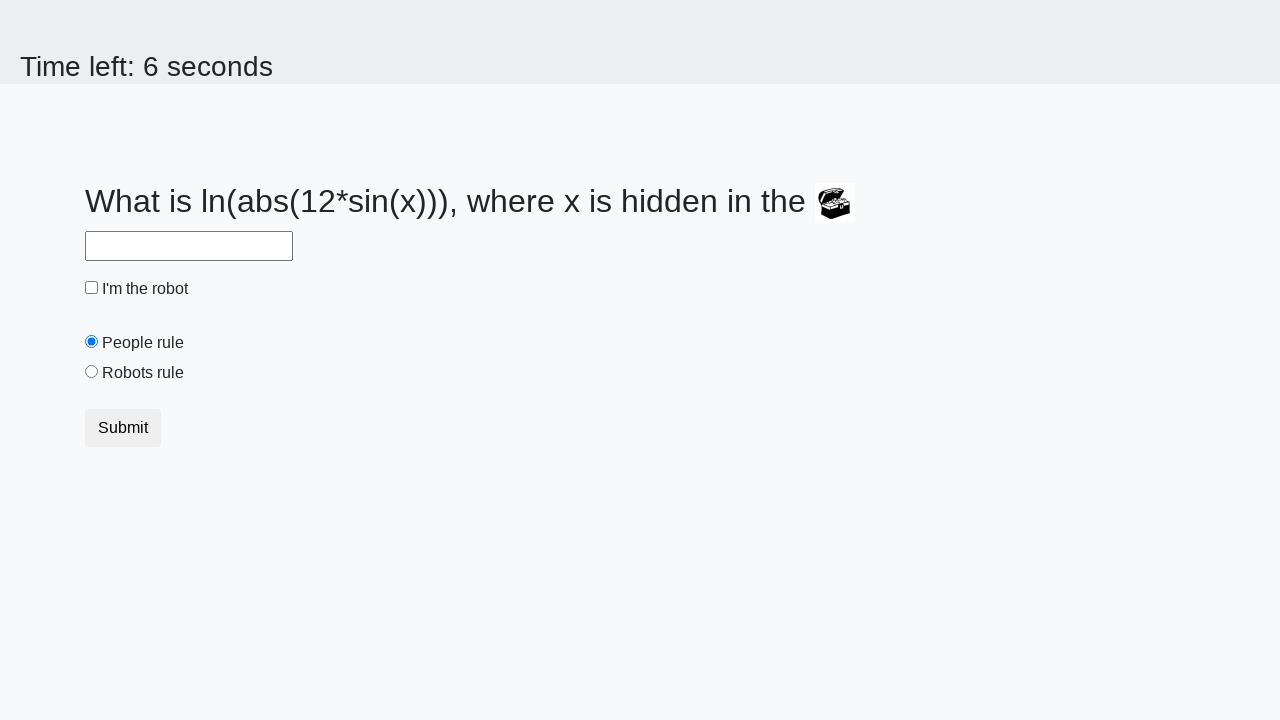

Extracted 'valuex' attribute value: 967
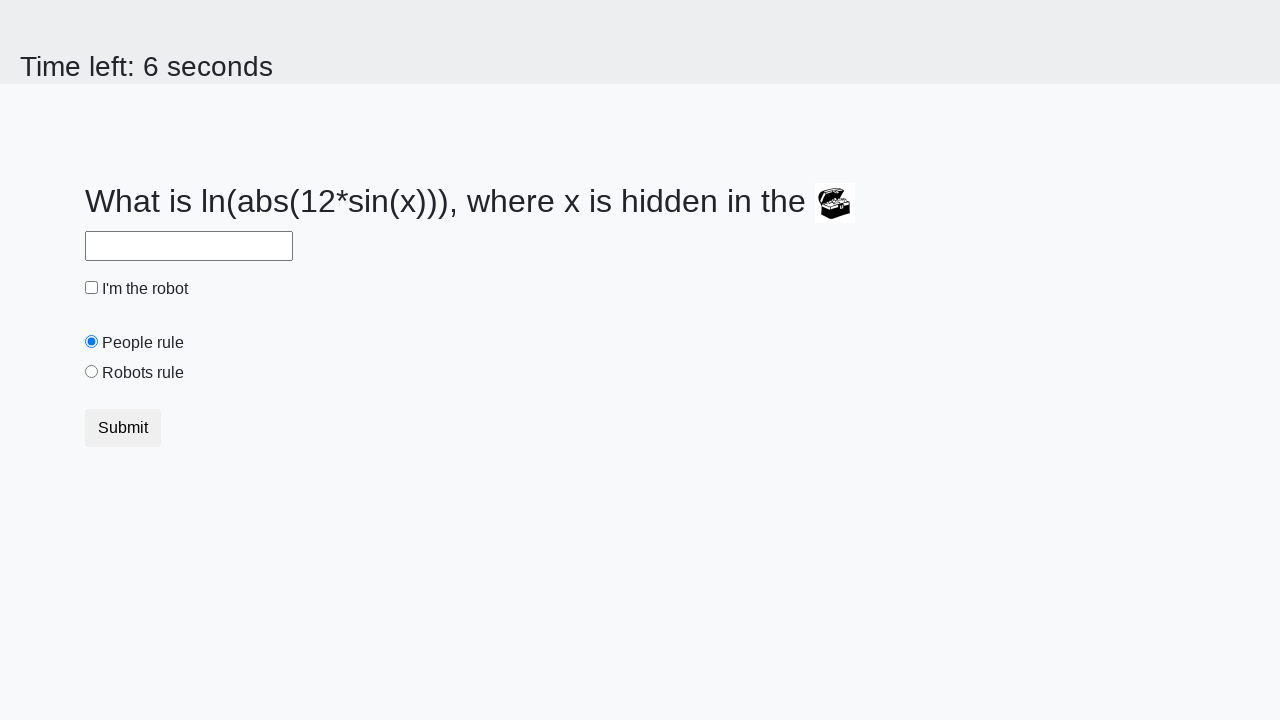

Calculated answer using formula log(|12*sin(x)|): 1.928574079270754
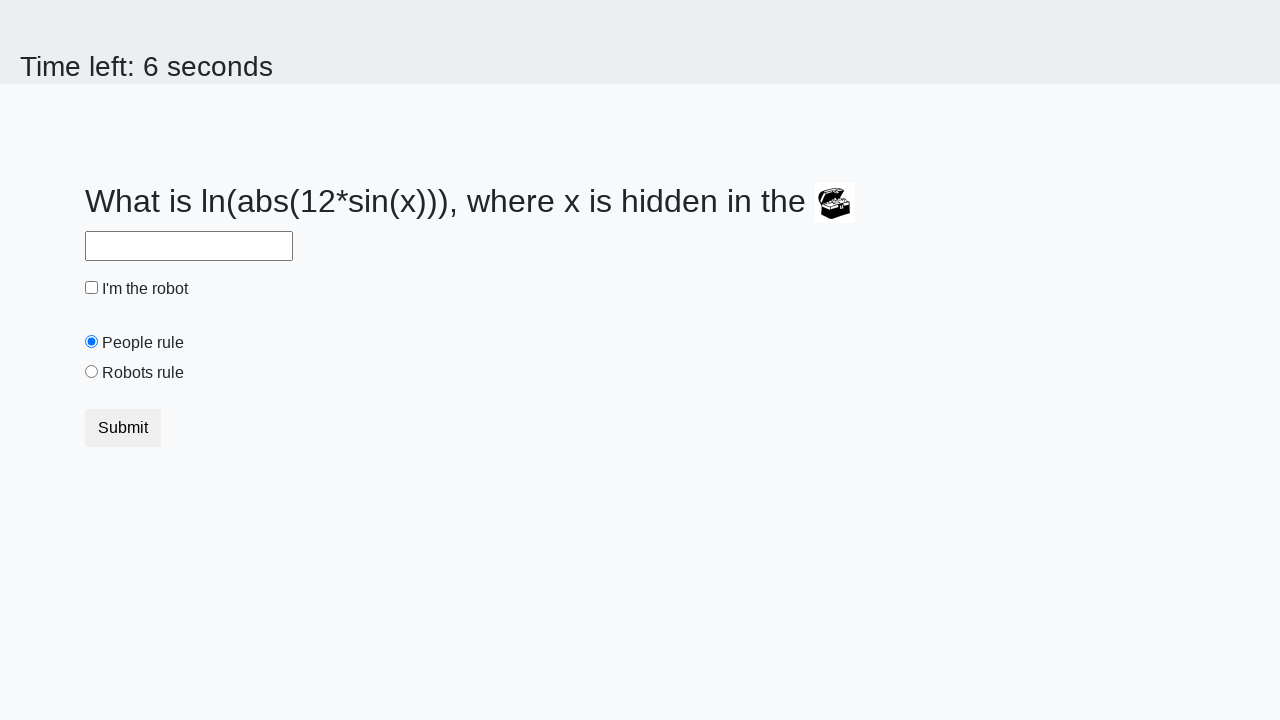

Filled answer field with calculated value: 1.928574079270754 on #answer
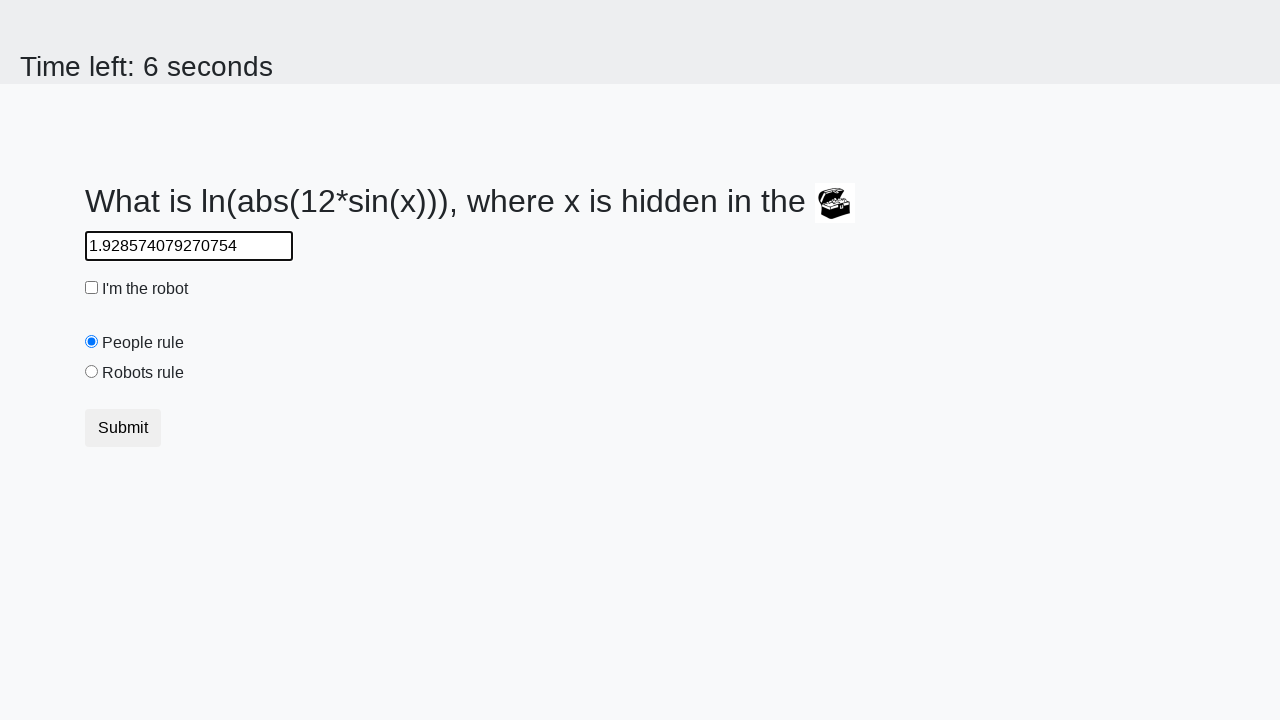

Clicked 'robotCheckbox' checkbox at (92, 288) on #robotCheckbox
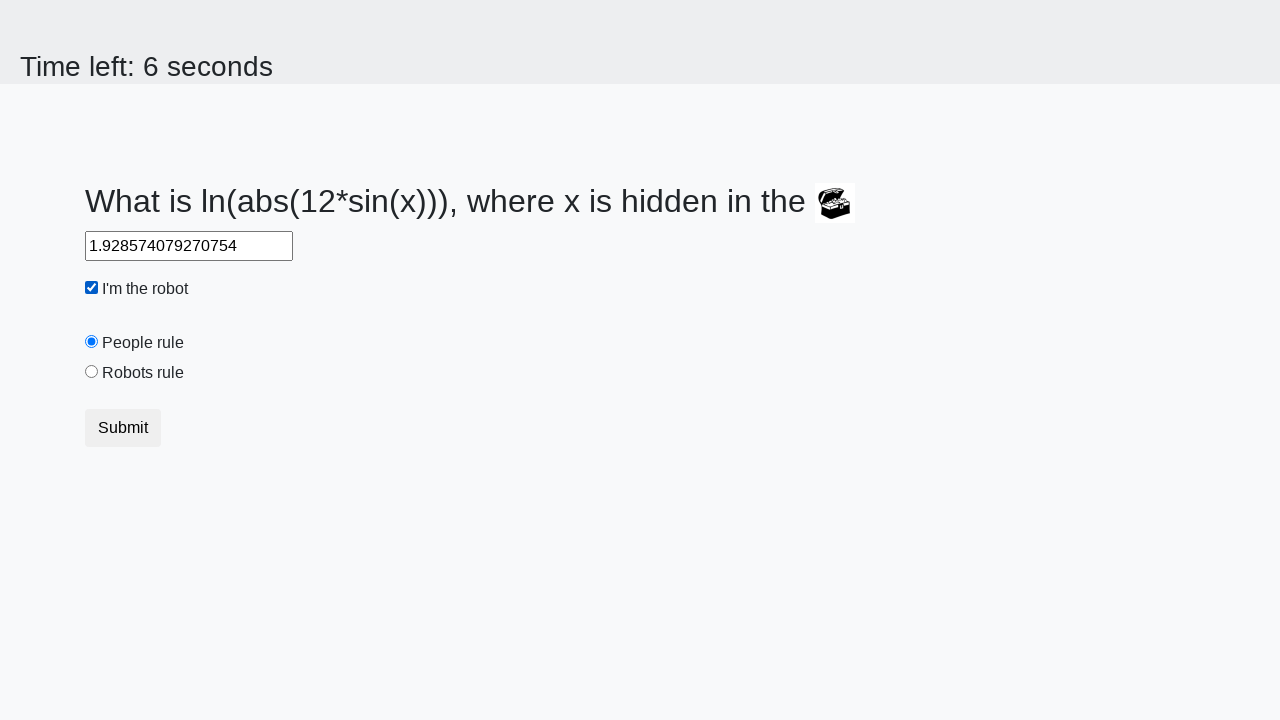

Clicked 'robotsRule' checkbox at (92, 372) on #robotsRule
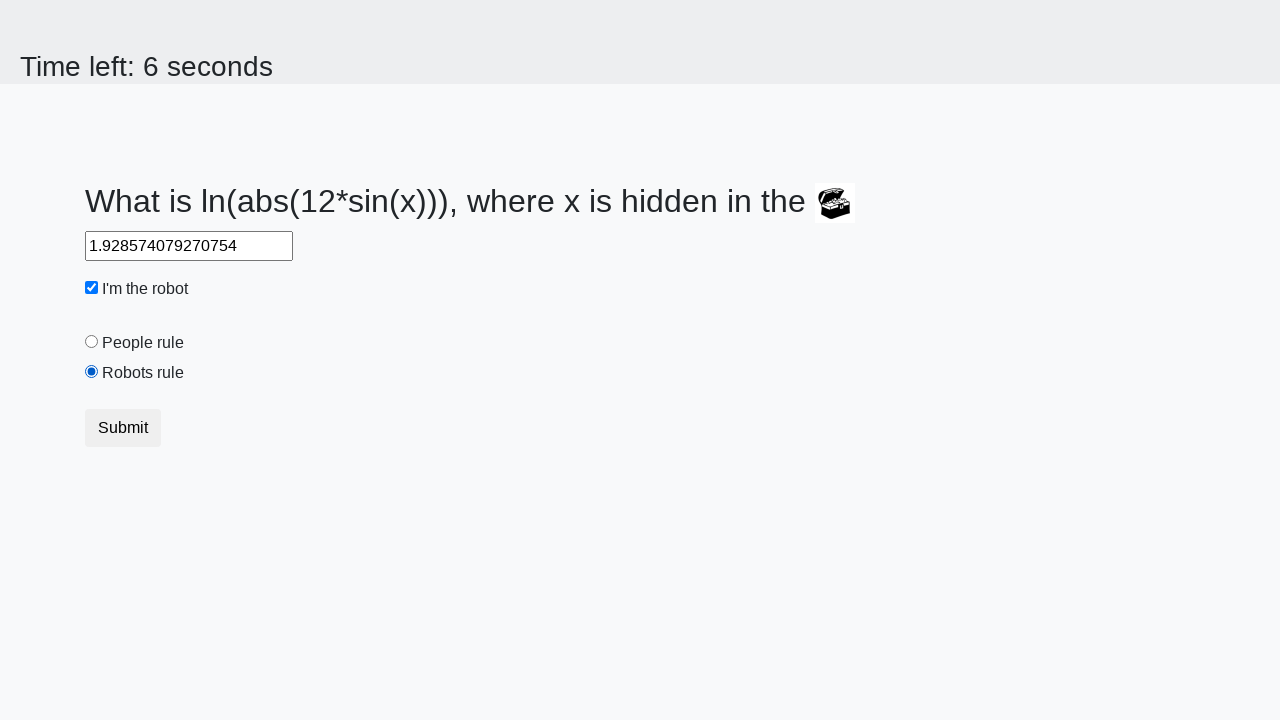

Clicked submit button to submit form at (123, 428) on button.btn
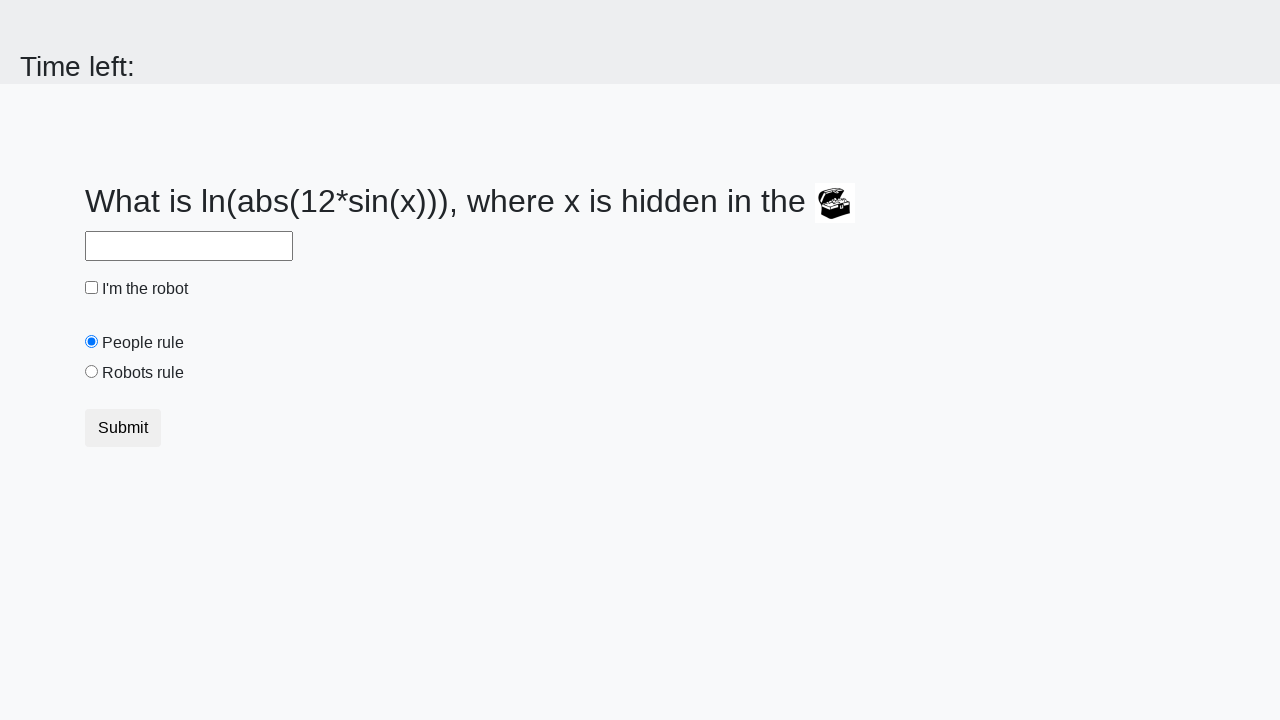

Waited 1000ms for page to process submission
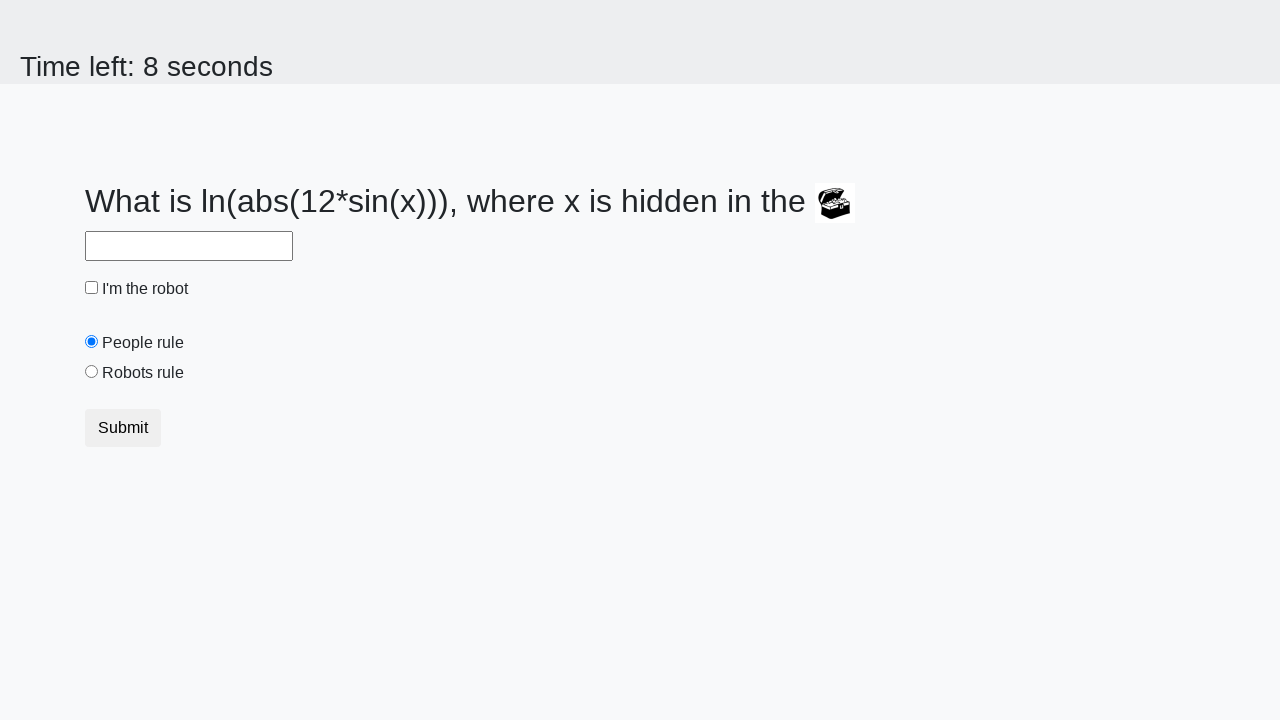

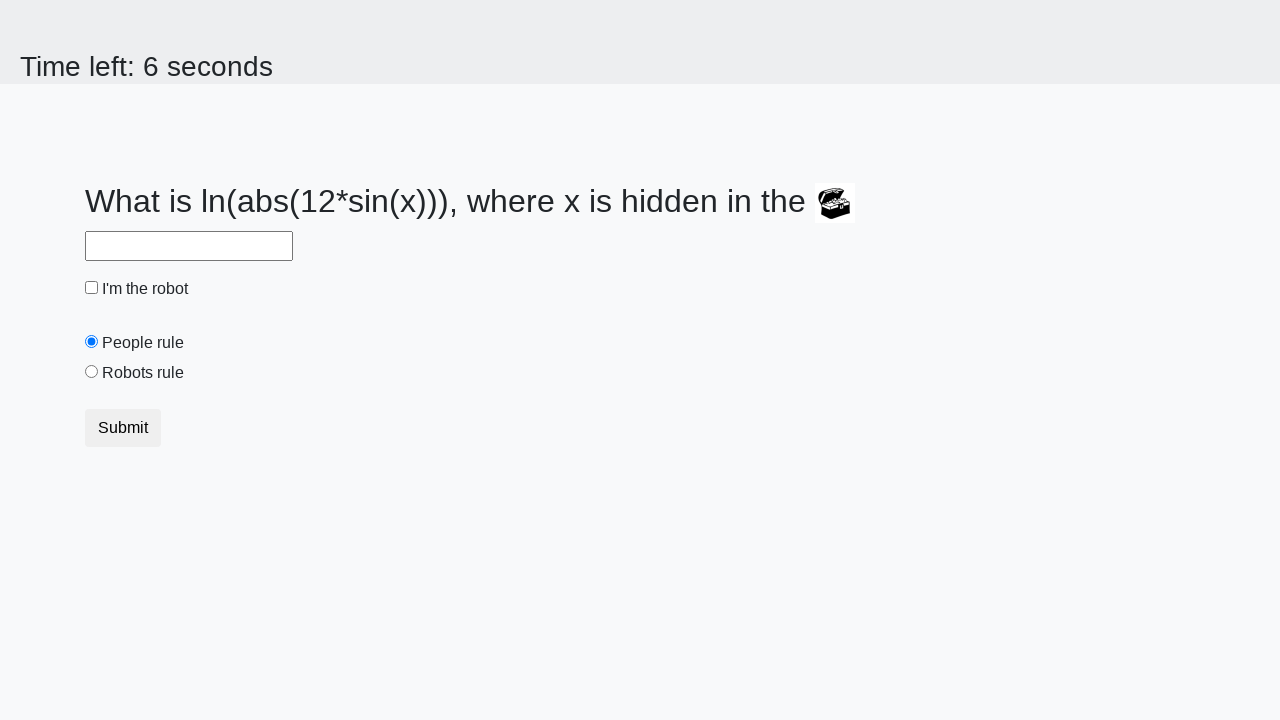